Tests sorting the Email column in ascending order on a table without helpful markup using CSS pseudo-classes

Starting URL: http://the-internet.herokuapp.com/tables

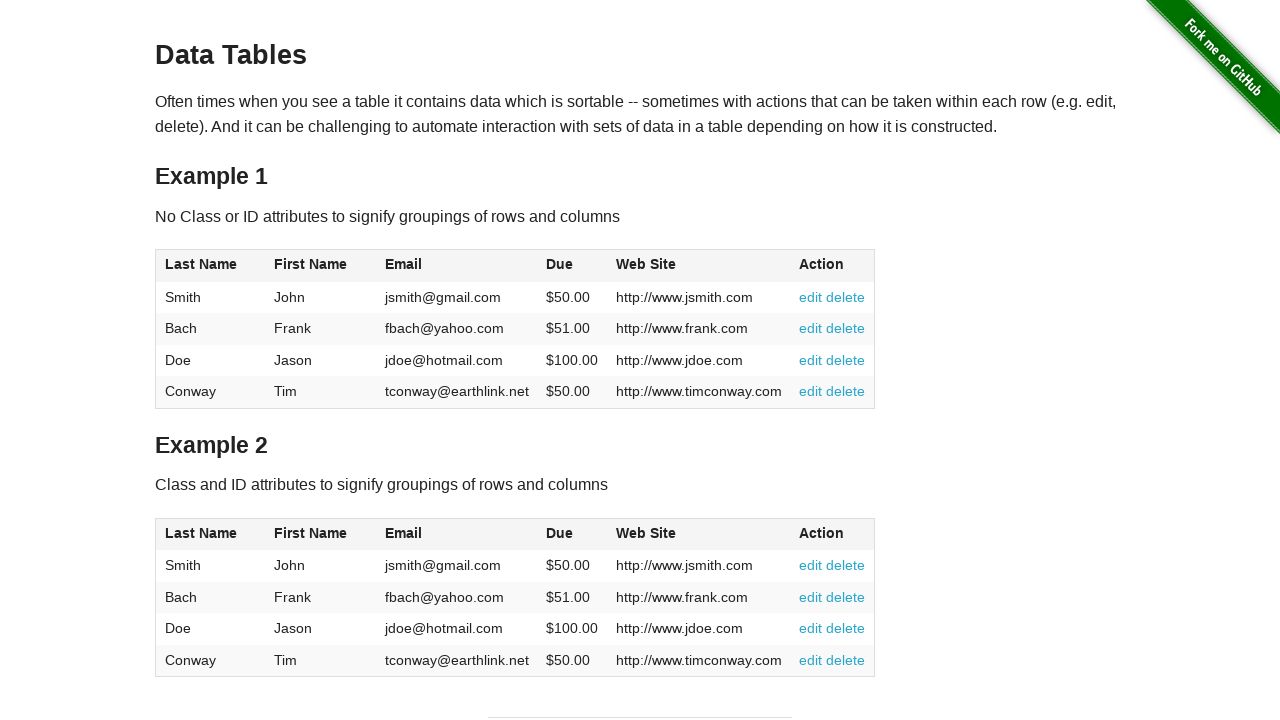

Clicked Email column header (3rd column) to sort ascending at (457, 266) on #table1 thead tr th:nth-of-type(3)
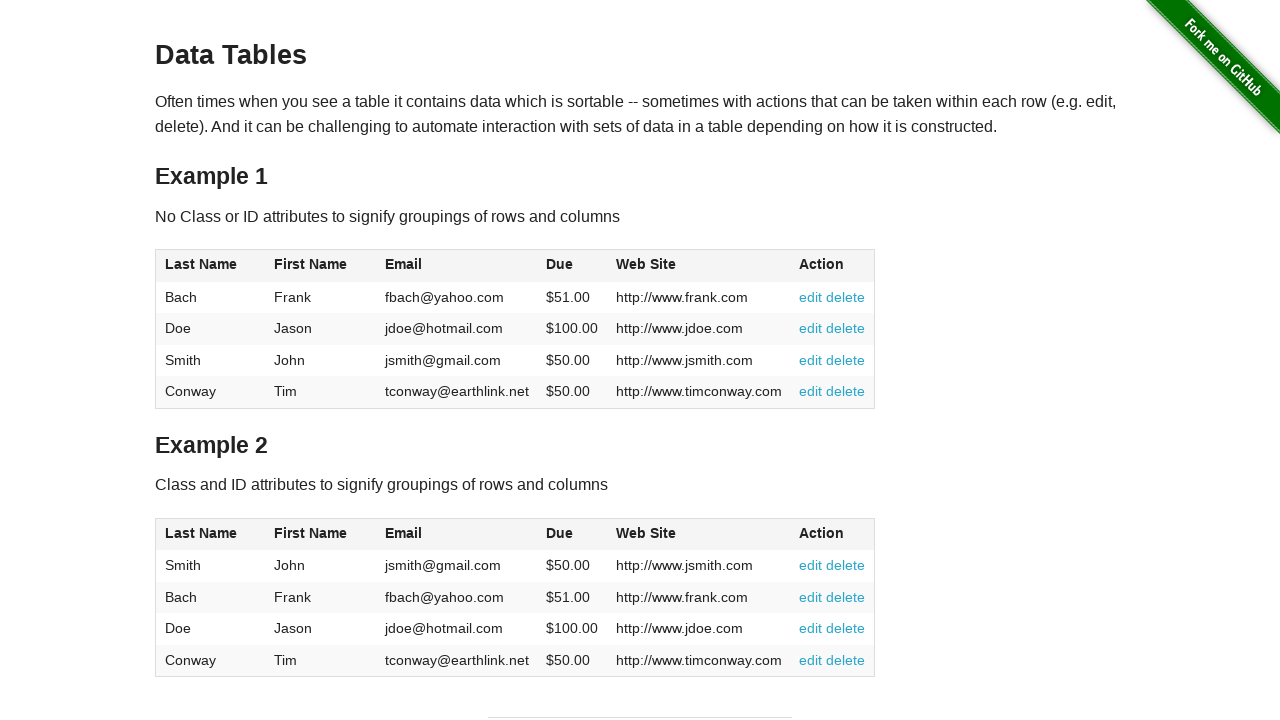

Table loaded with Email column visible
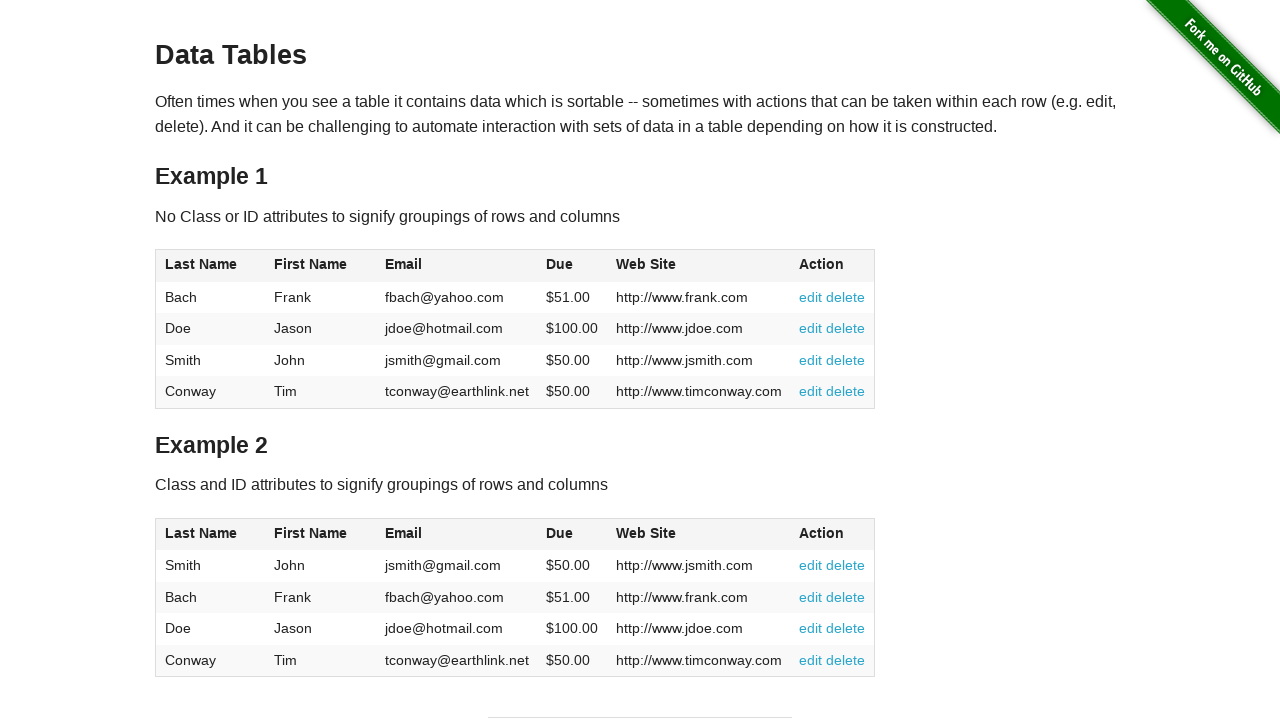

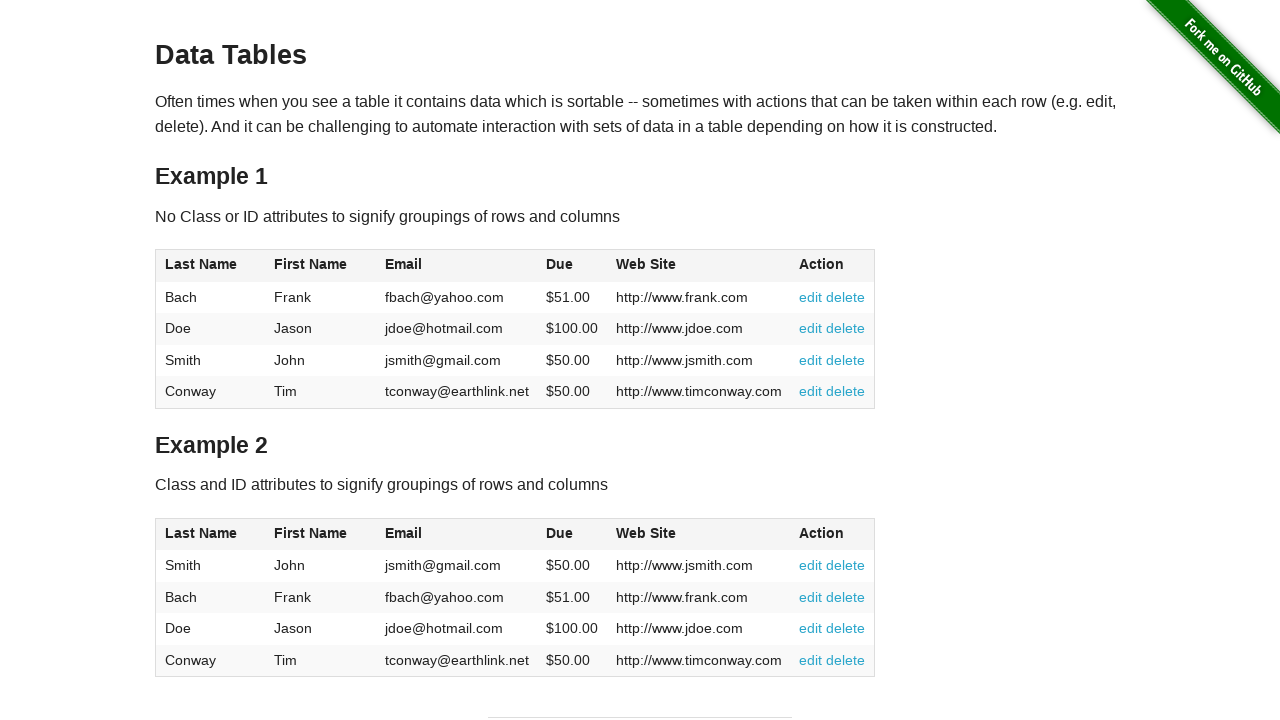